Tests JavaScript alert handling by filling a name field, triggering an alert, accepting it, then triggering a confirm dialog and dismissing it

Starting URL: https://rahulshettyacademy.com/AutomationPractice/

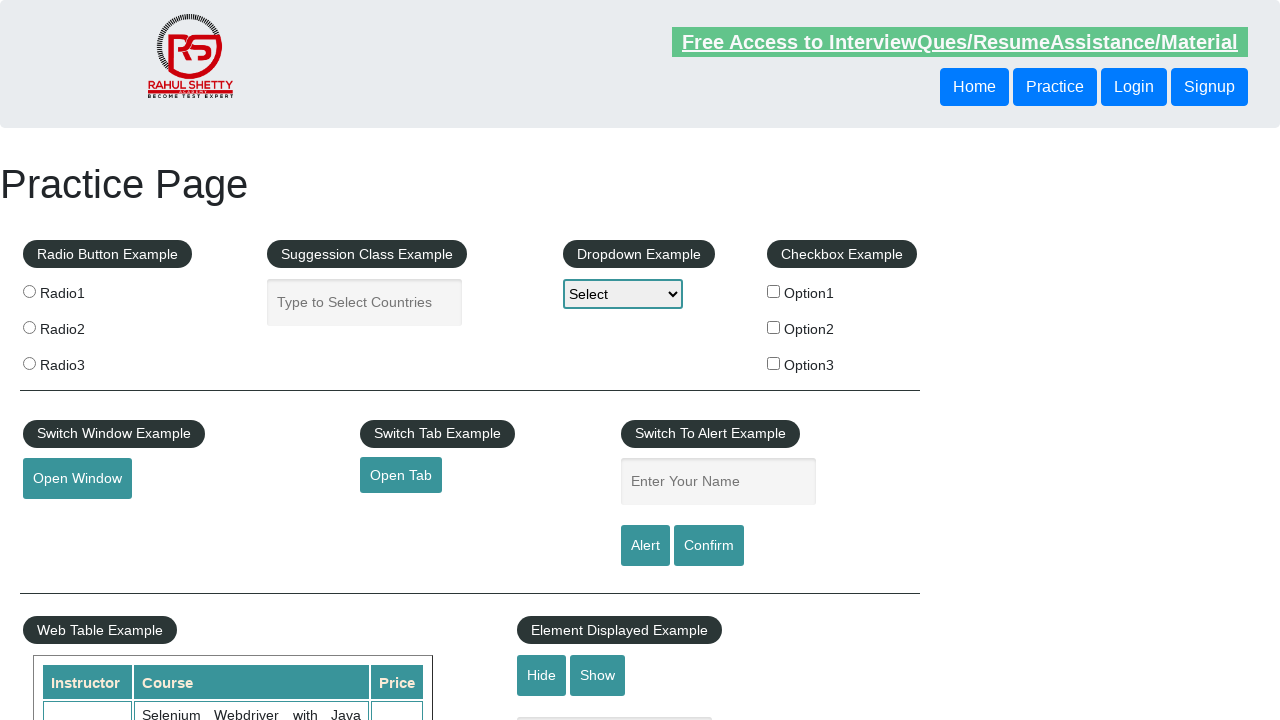

Filled name field with 'Riyaz' on #name
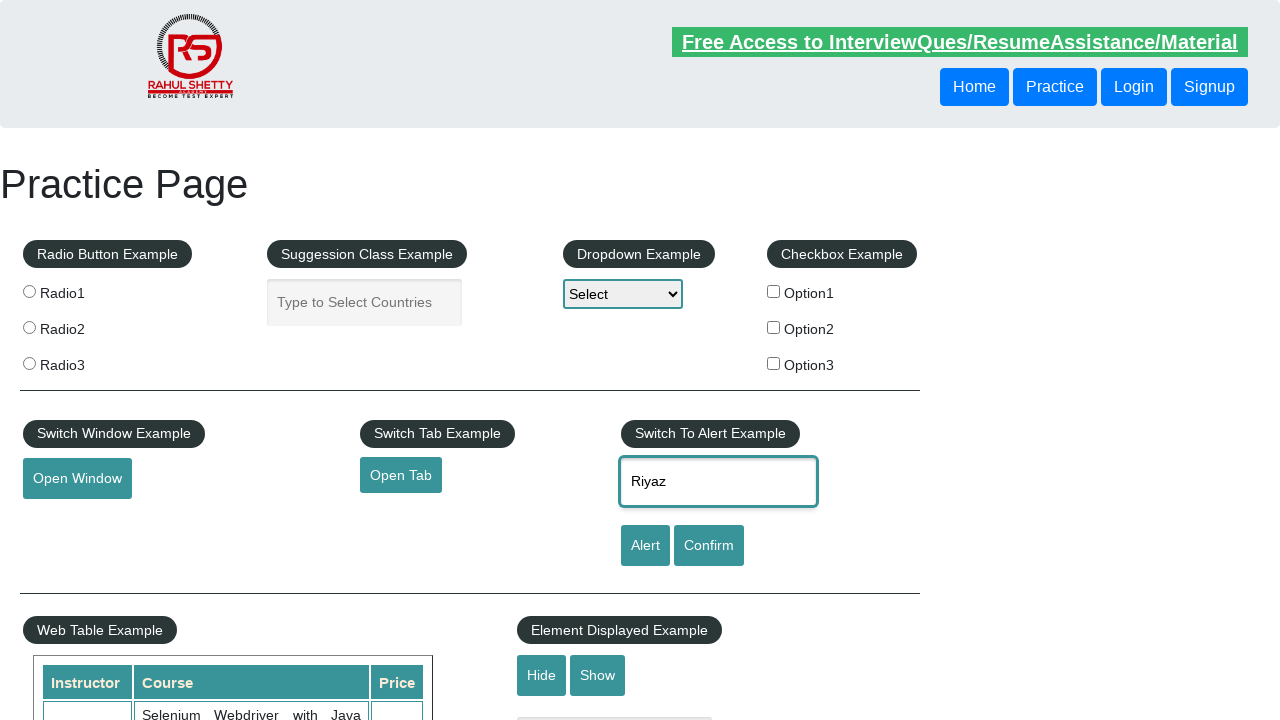

Clicked alert button to trigger JavaScript alert at (645, 546) on #alertbtn
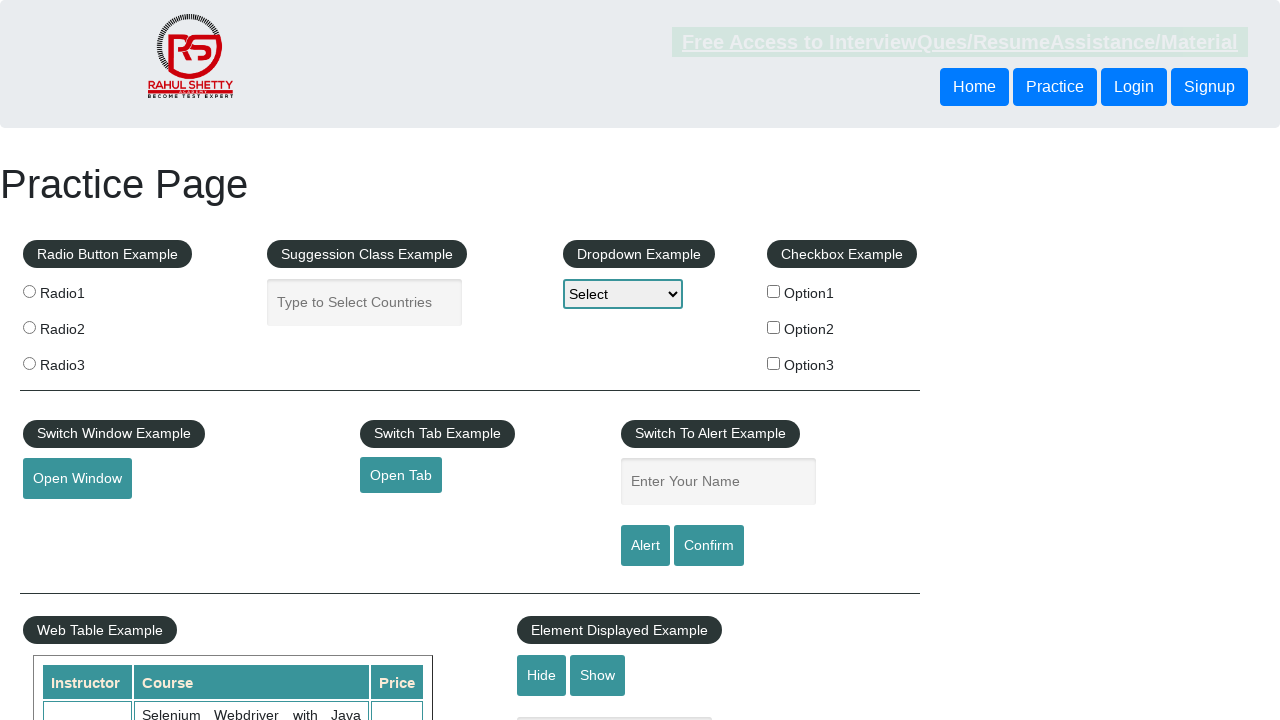

Set up dialog handler and accepted alert
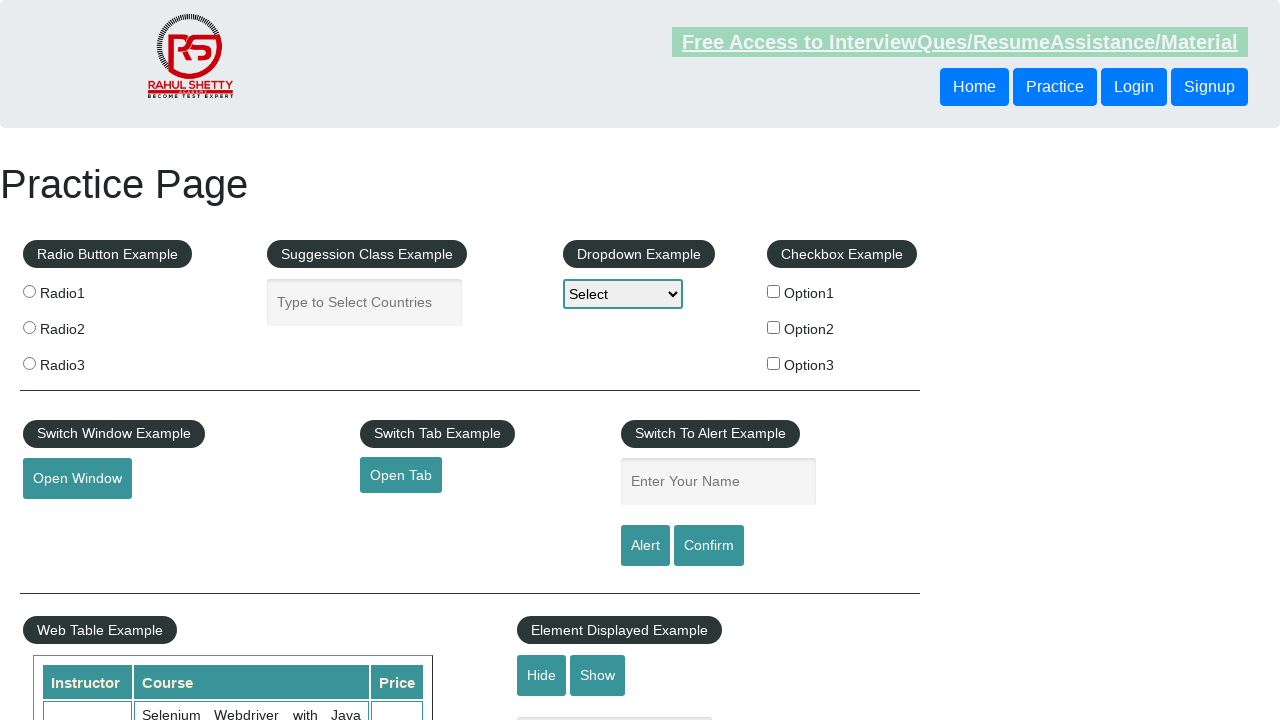

Clicked confirm button to trigger confirm dialog at (709, 546) on #confirmbtn
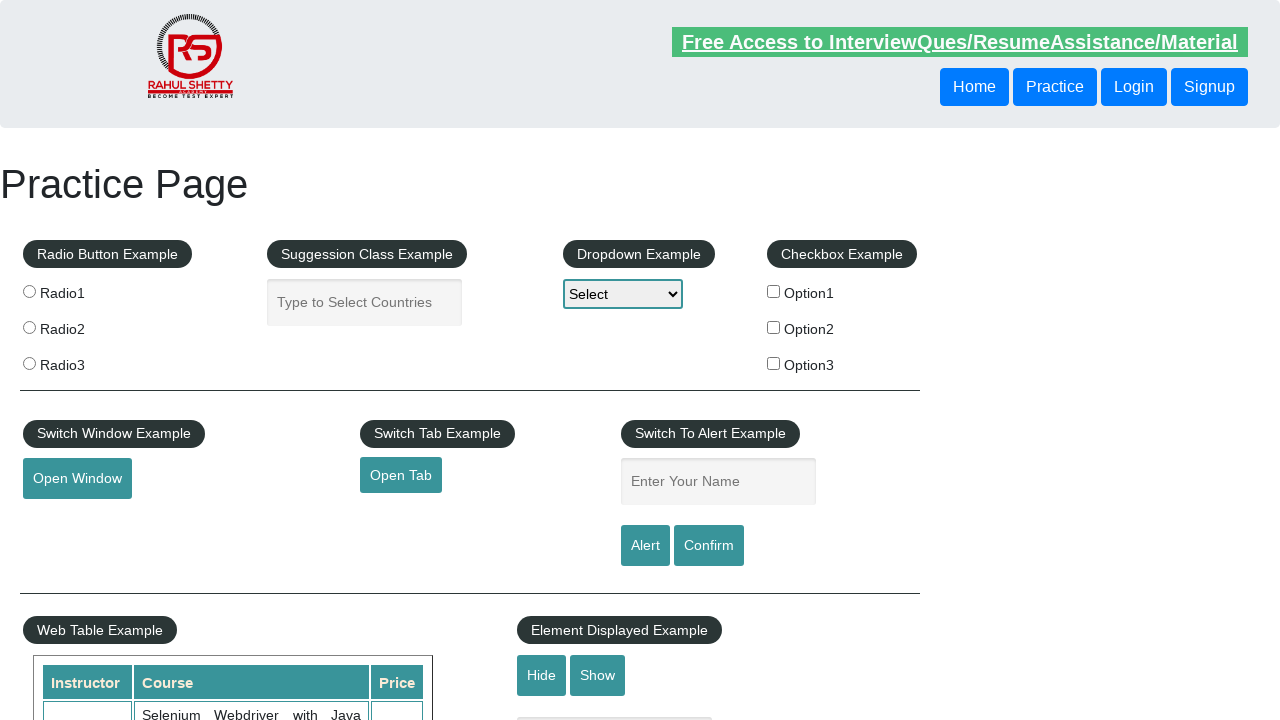

Set up dialog handler and dismissed confirm dialog
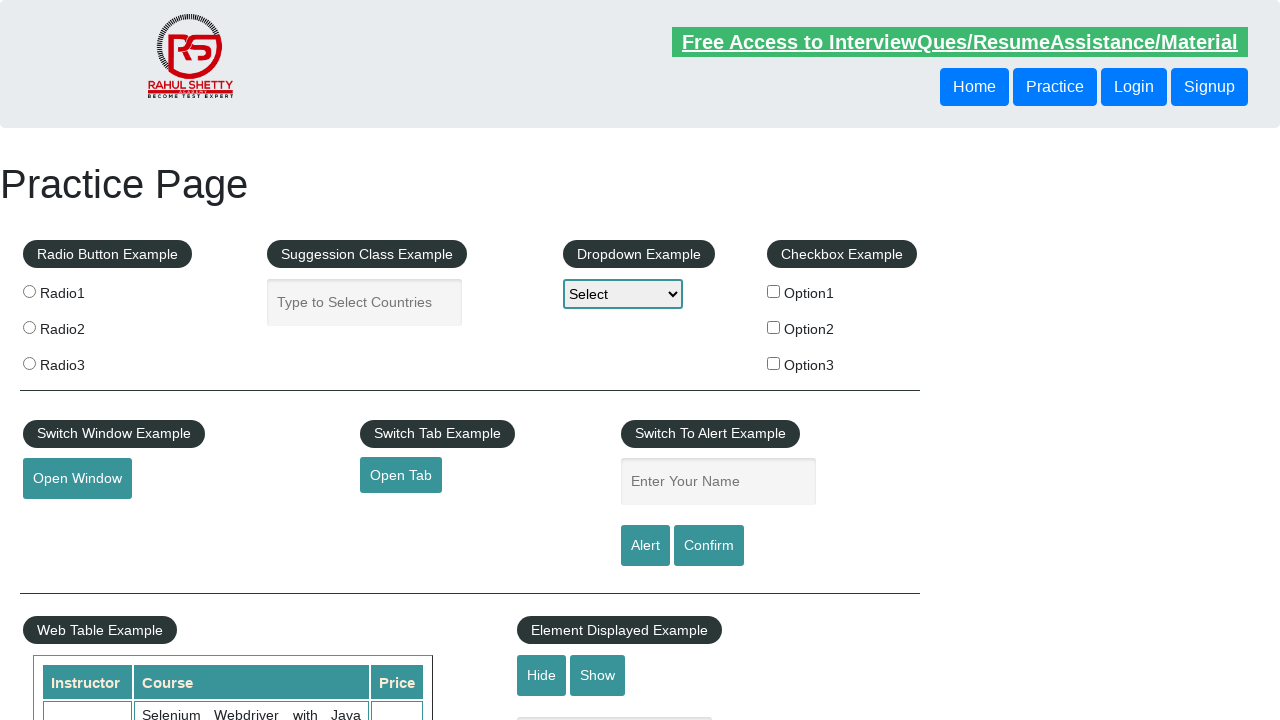

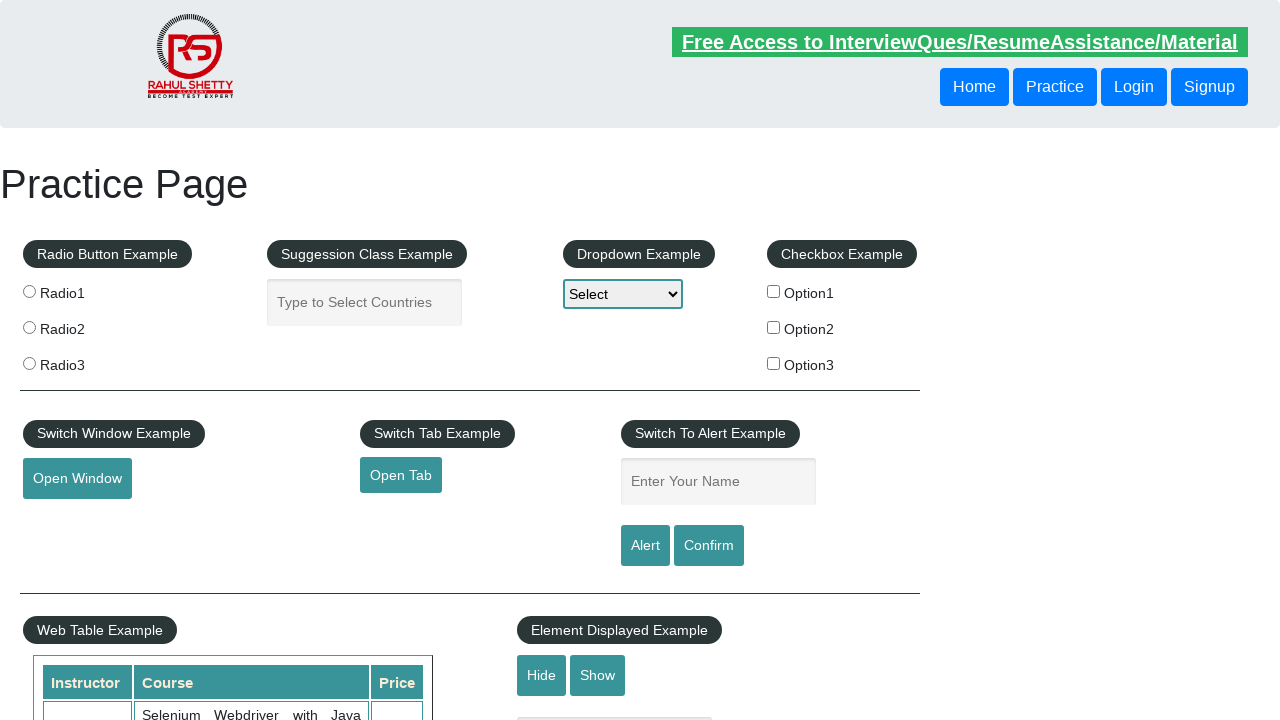